Navigates to Sauce Demo site and fills a form input field with text

Starting URL: https://www.saucedemo.com/

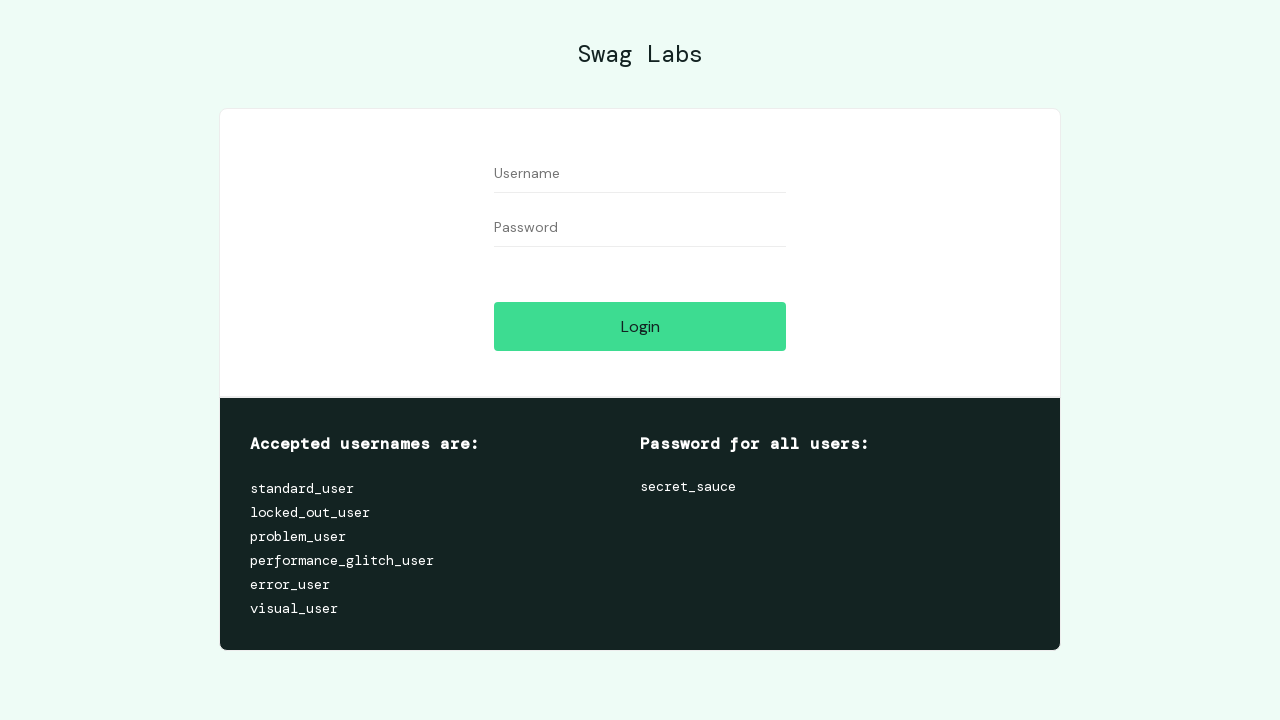

Filled form input field with 'Hello' on .form_input
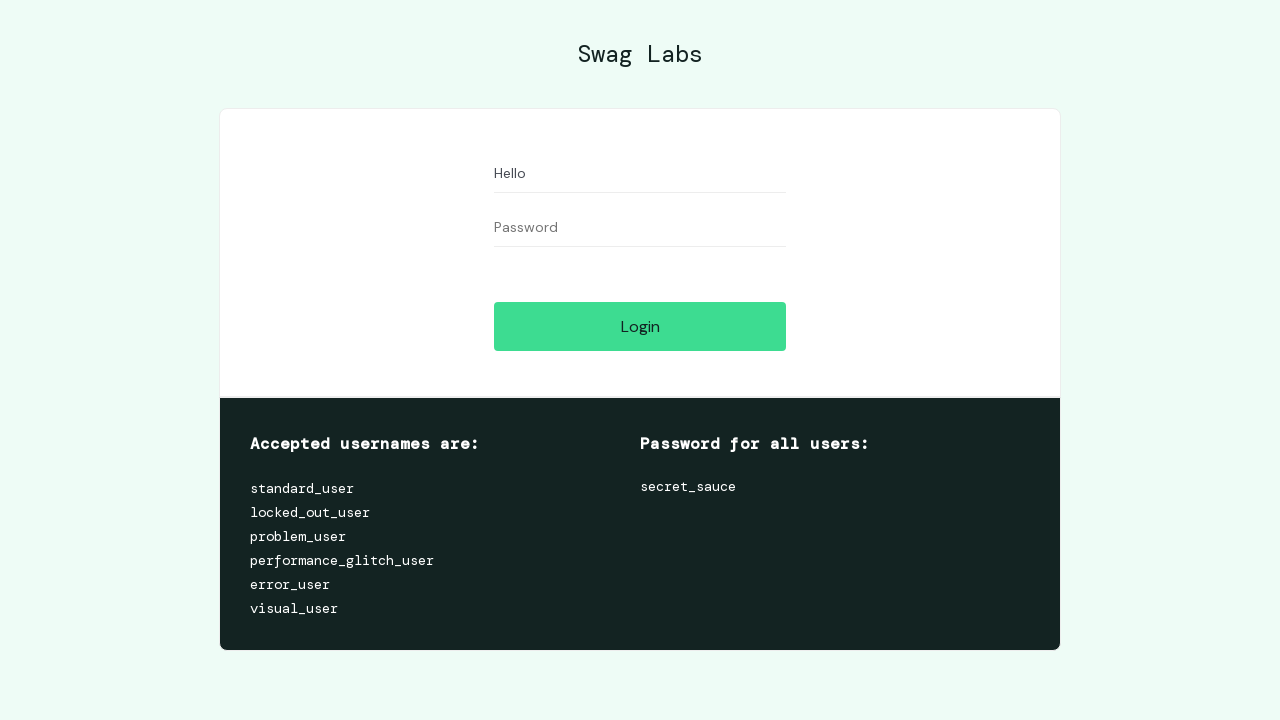

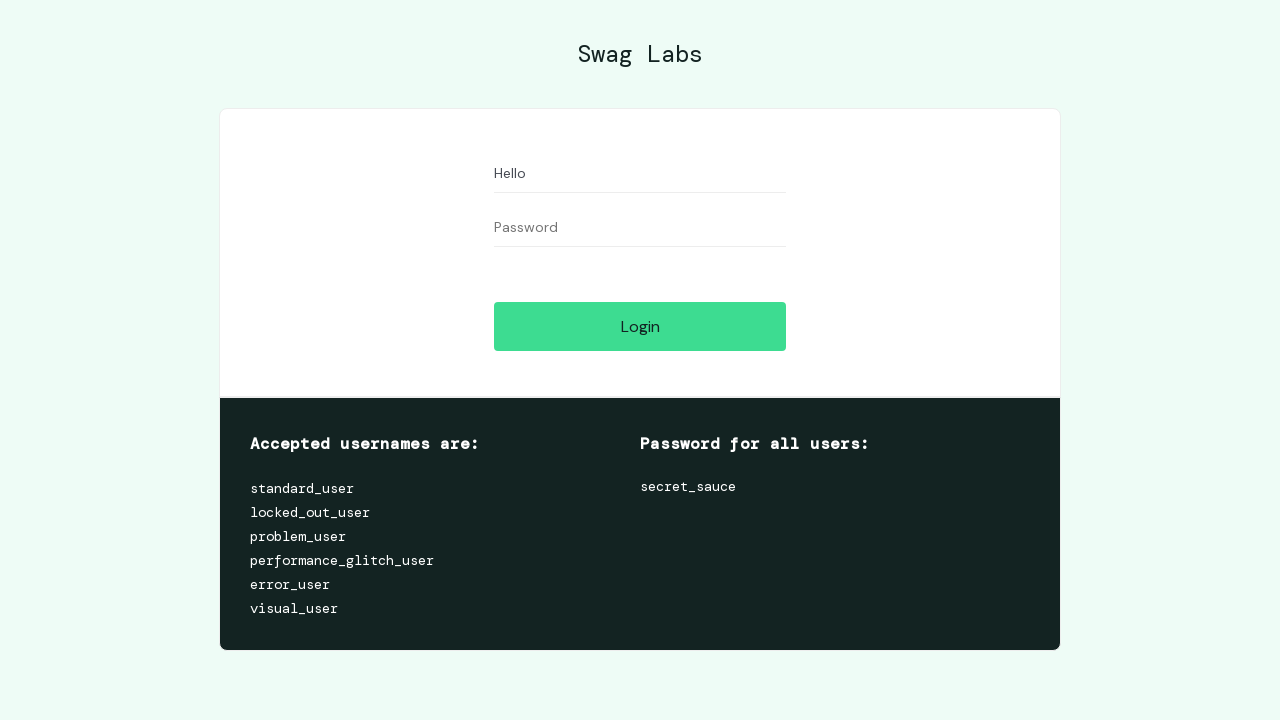